Tests e-commerce shopping cart functionality by adding multiple items to cart, proceeding to checkout, and applying a promo code

Starting URL: https://rahulshettyacademy.com/seleniumPractise/

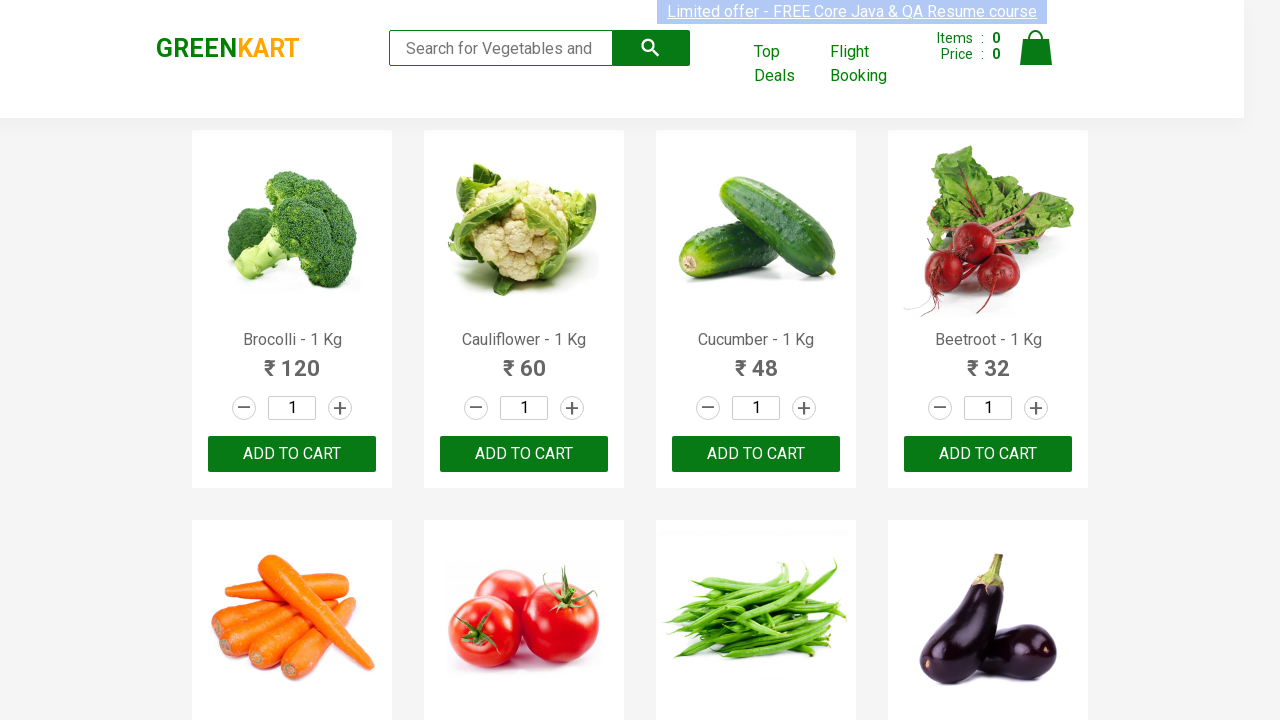

Waited 3 seconds for page to fully load
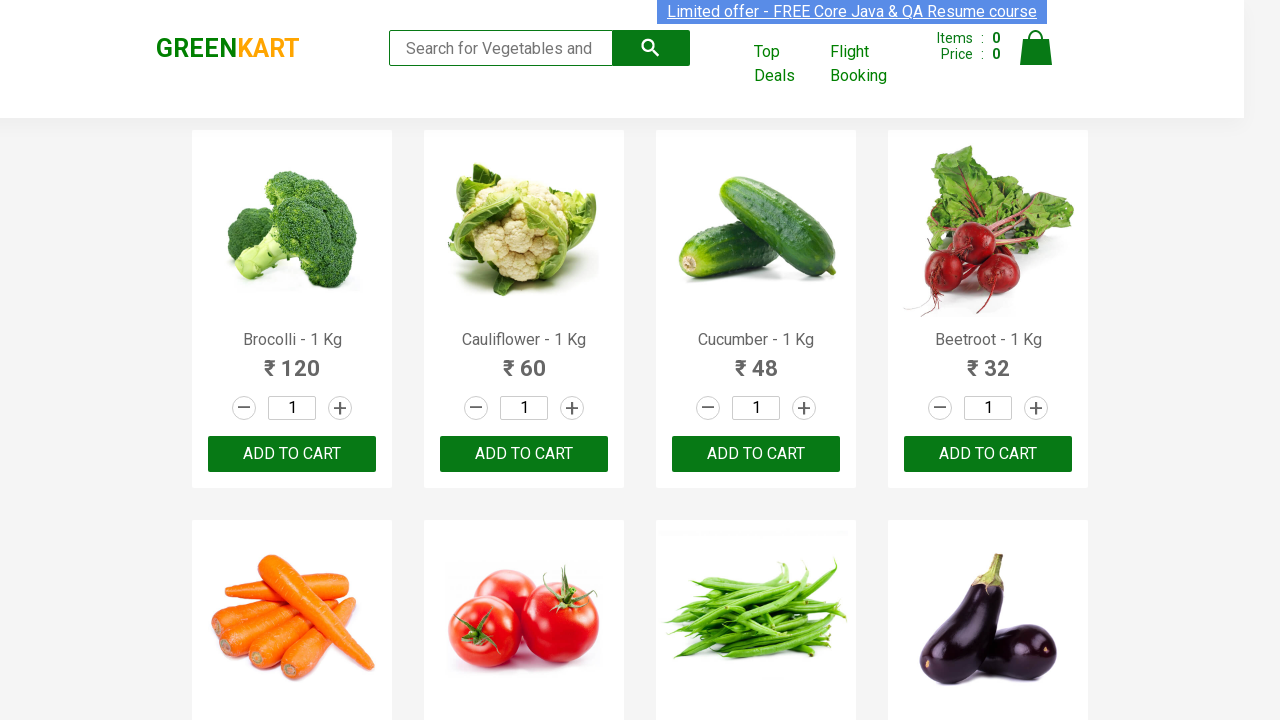

Retrieved all product names from the page
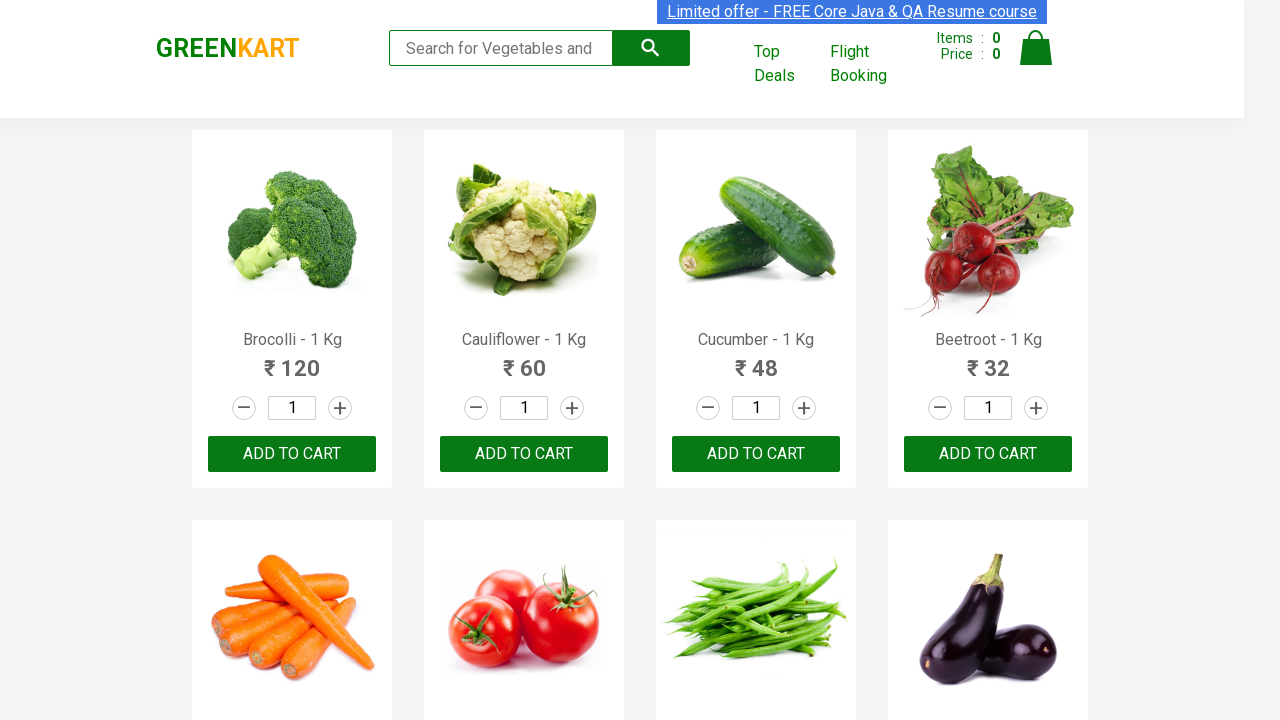

Retrieved all 'Add to Cart' buttons
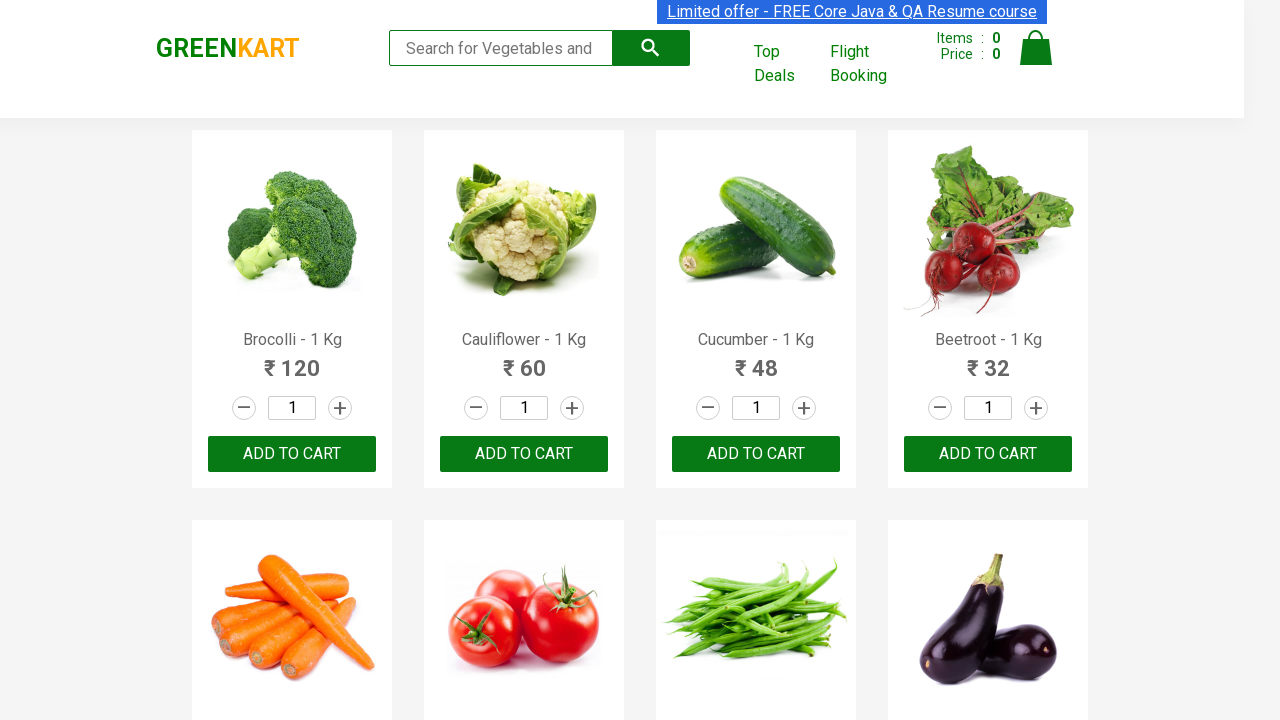

Added 'Brocolli' to cart at (292, 454) on div.product-action button >> nth=0
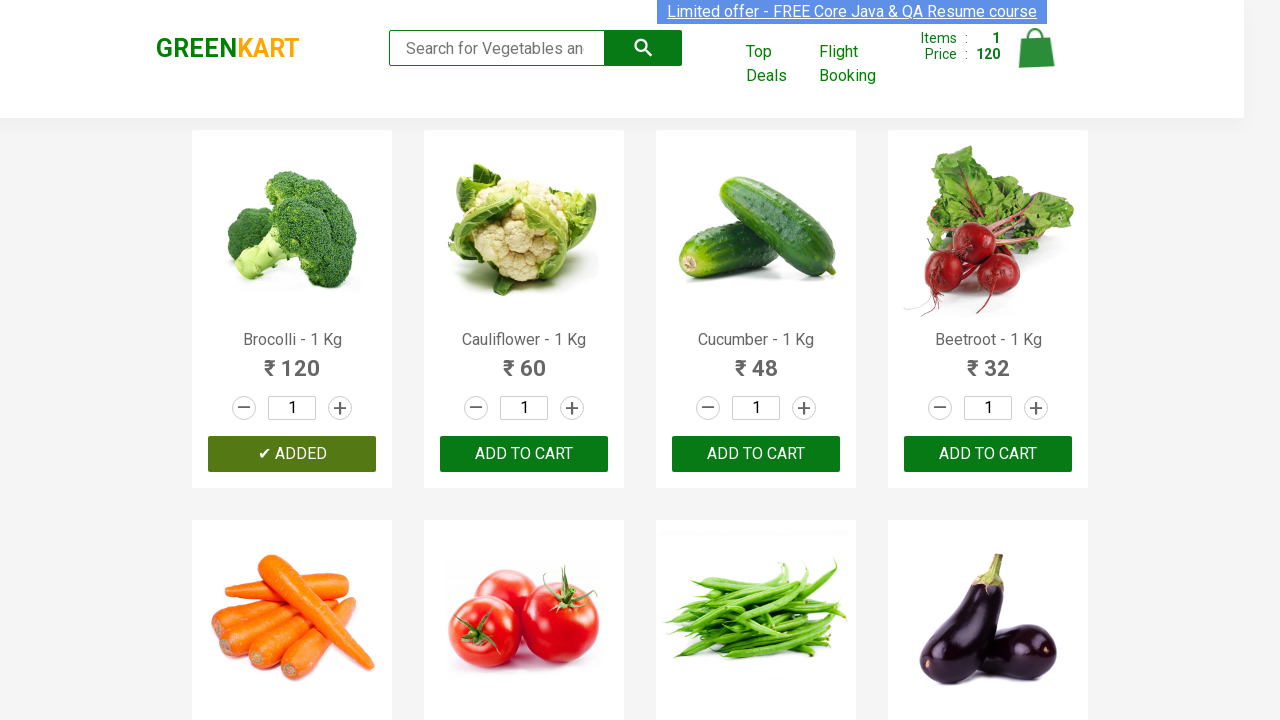

Added 'Cucumber' to cart at (756, 454) on div.product-action button >> nth=2
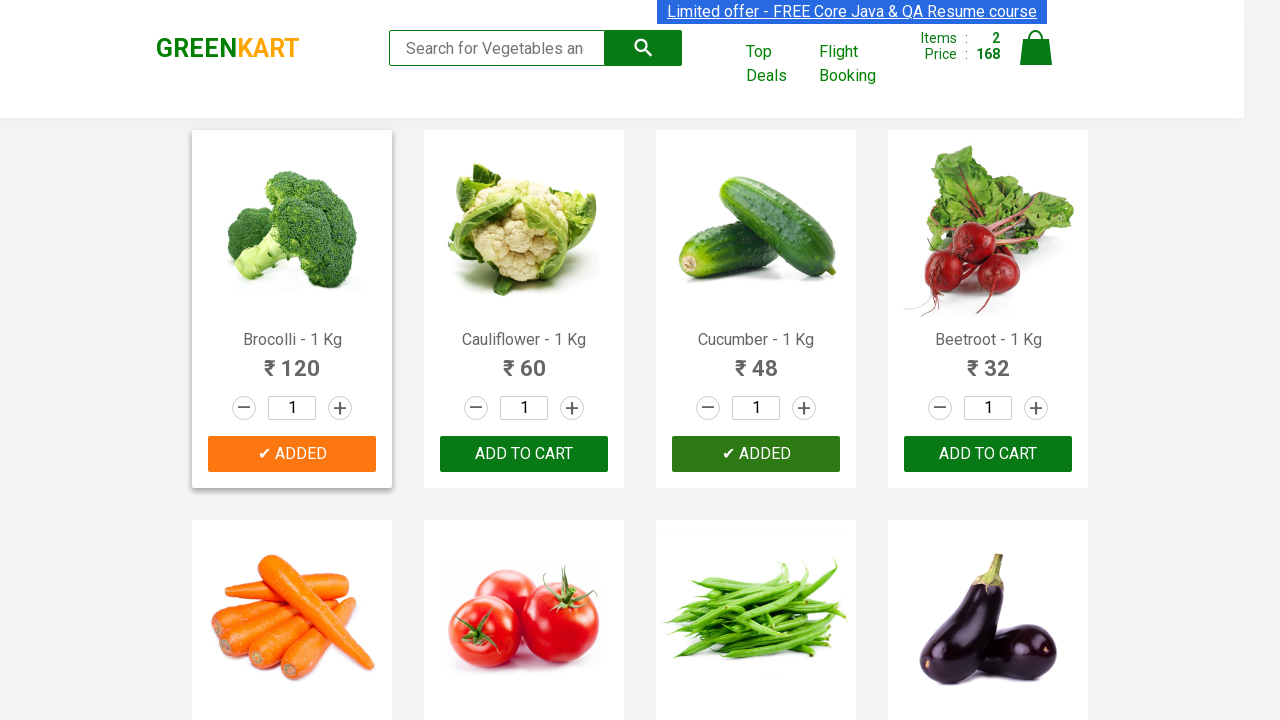

Added 'Beetroot' to cart at (988, 454) on div.product-action button >> nth=3
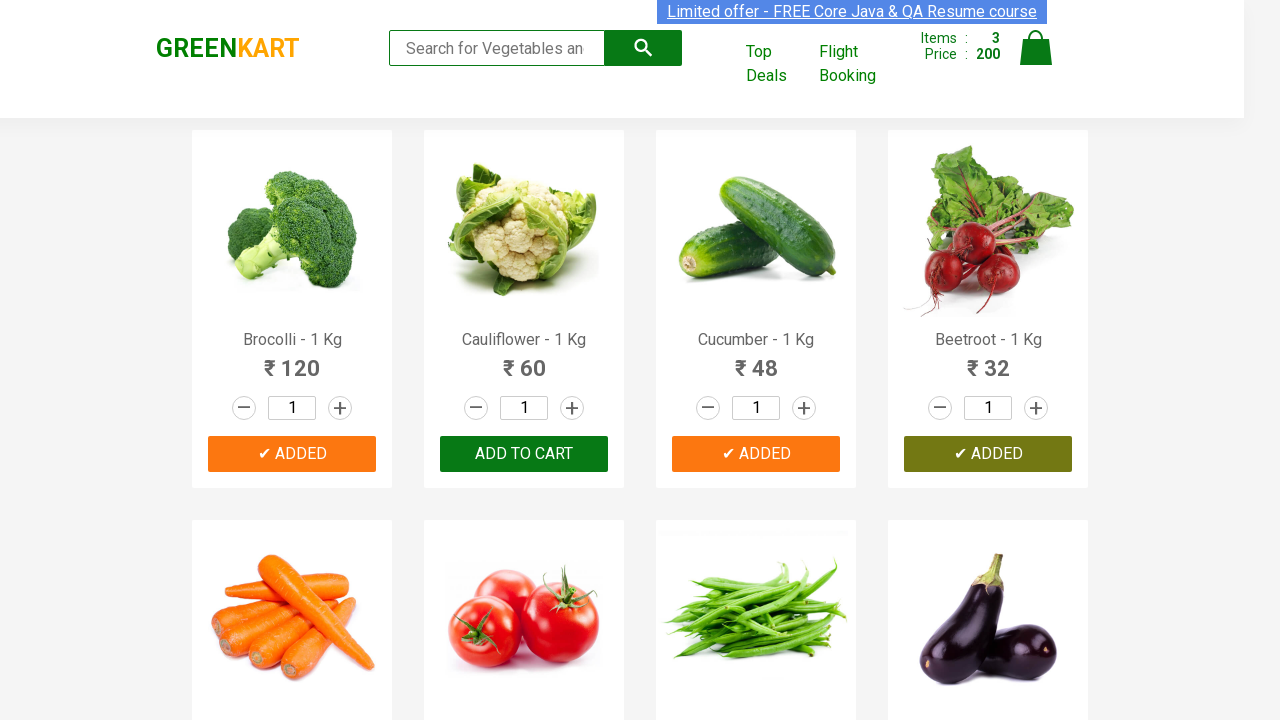

Clicked on Cart icon to view cart at (1036, 48) on img[alt='Cart']
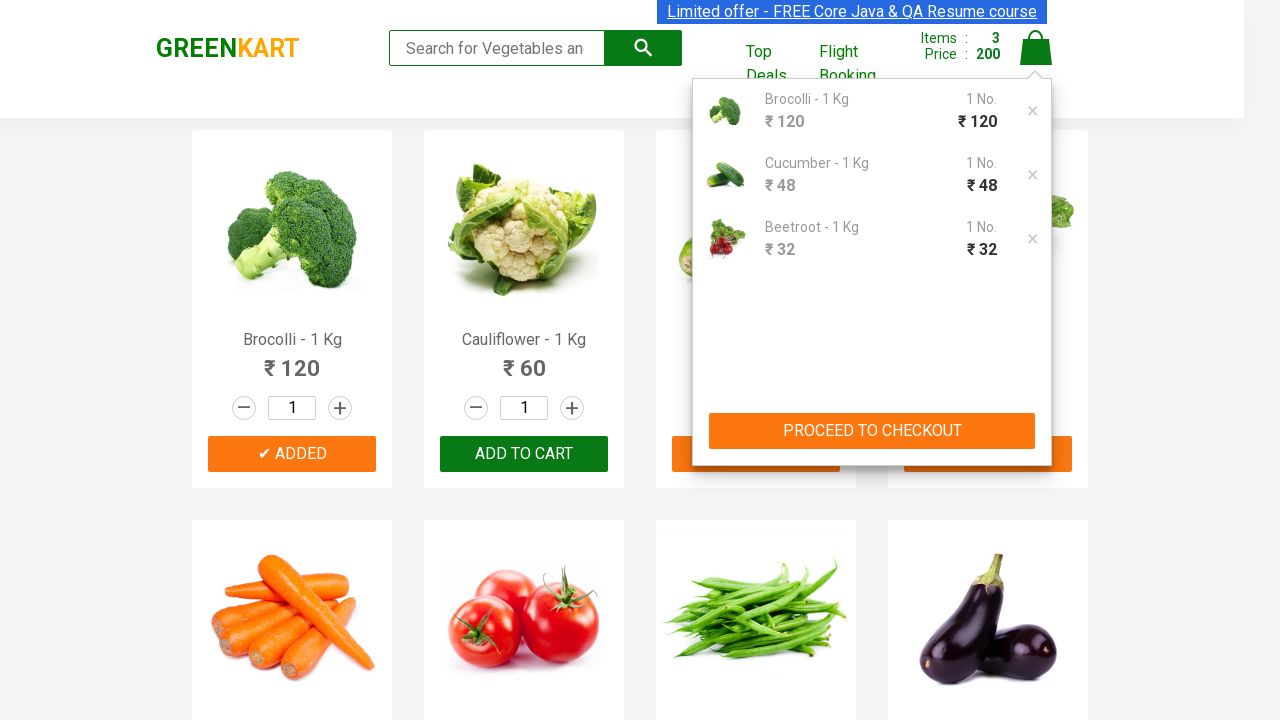

Clicked 'PROCEED TO CHECKOUT' button at (872, 431) on xpath=//button[text()='PROCEED TO CHECKOUT']
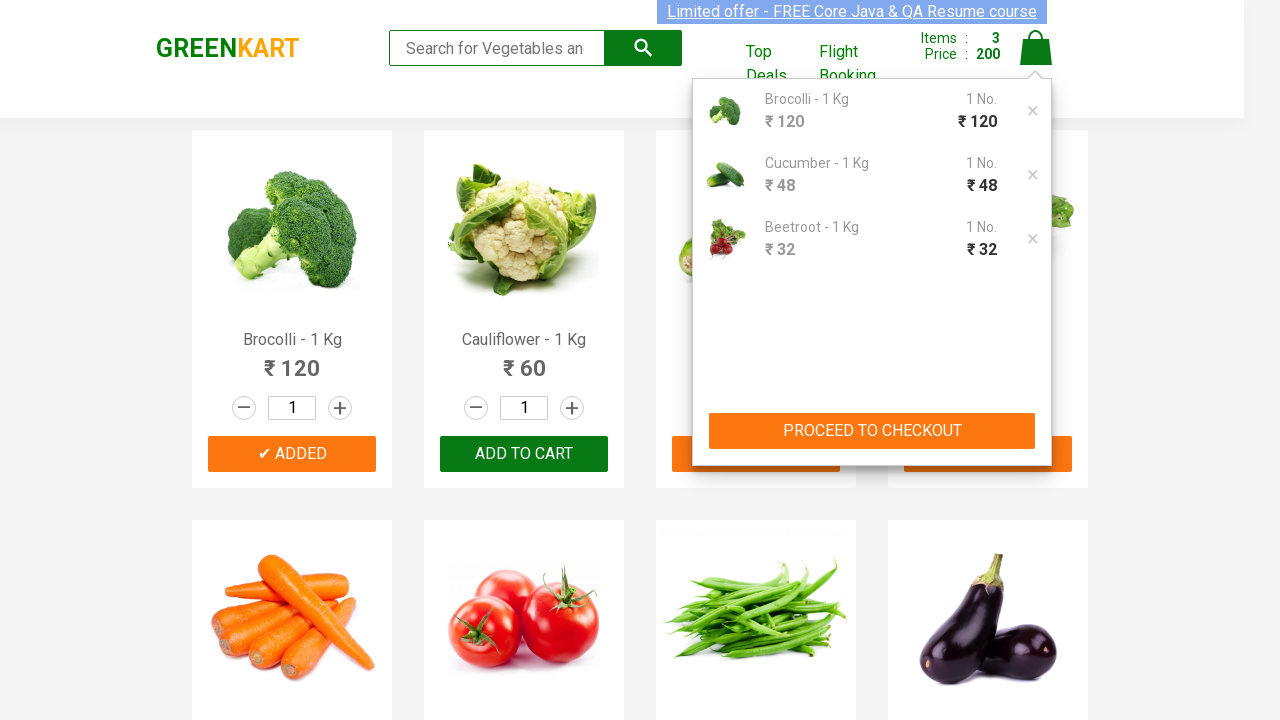

Promo code input field became visible
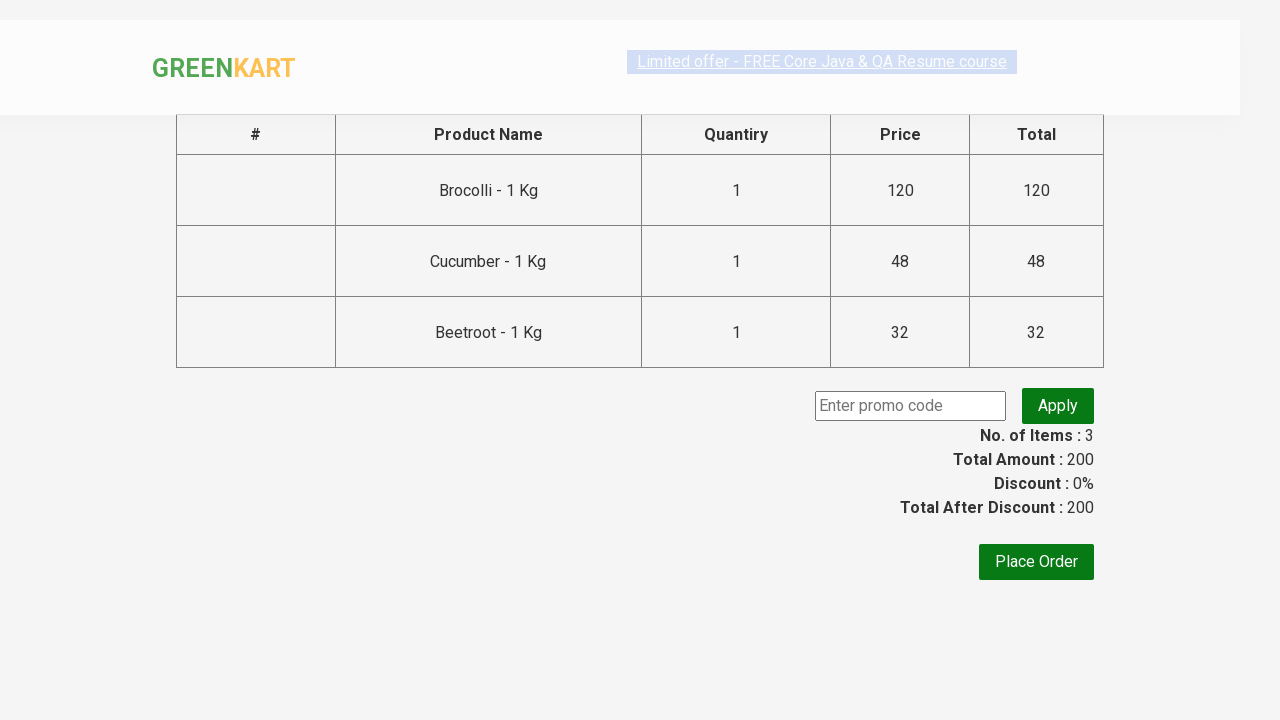

Entered promo code 'rahulshettyacademy' on input.promoCode
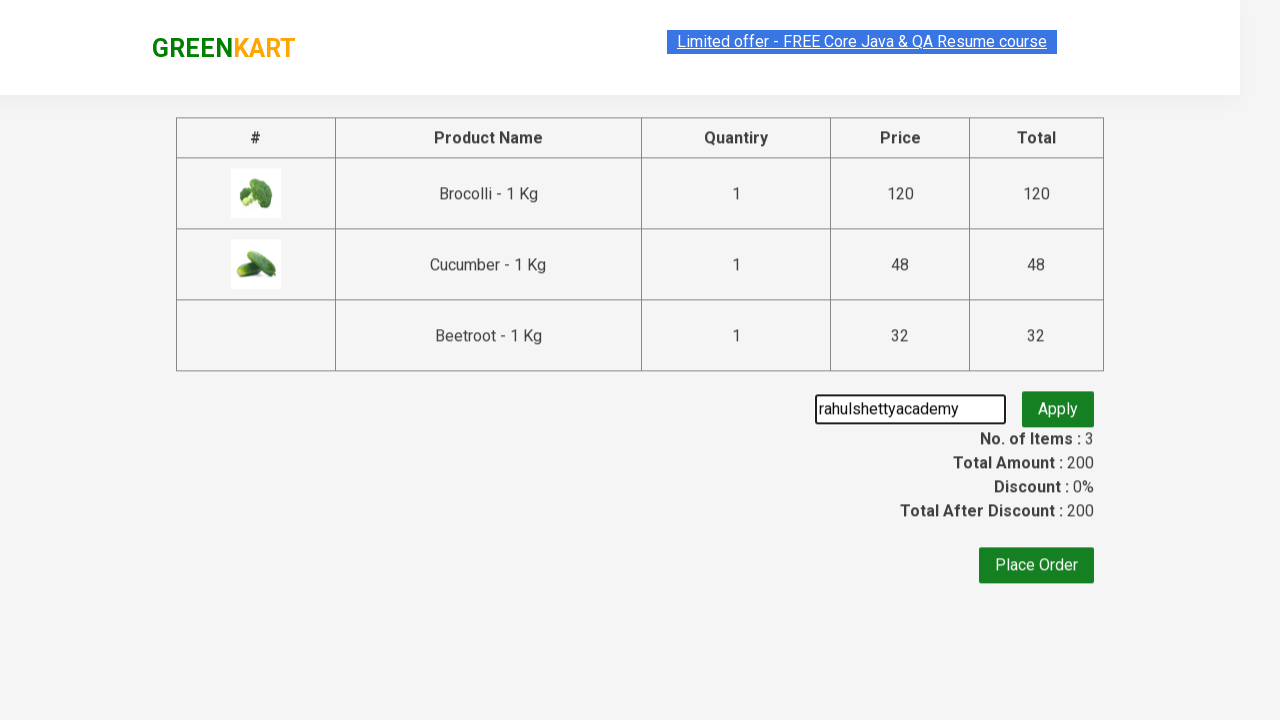

Clicked 'Apply' button to apply promo code at (1058, 406) on button.promoBtn
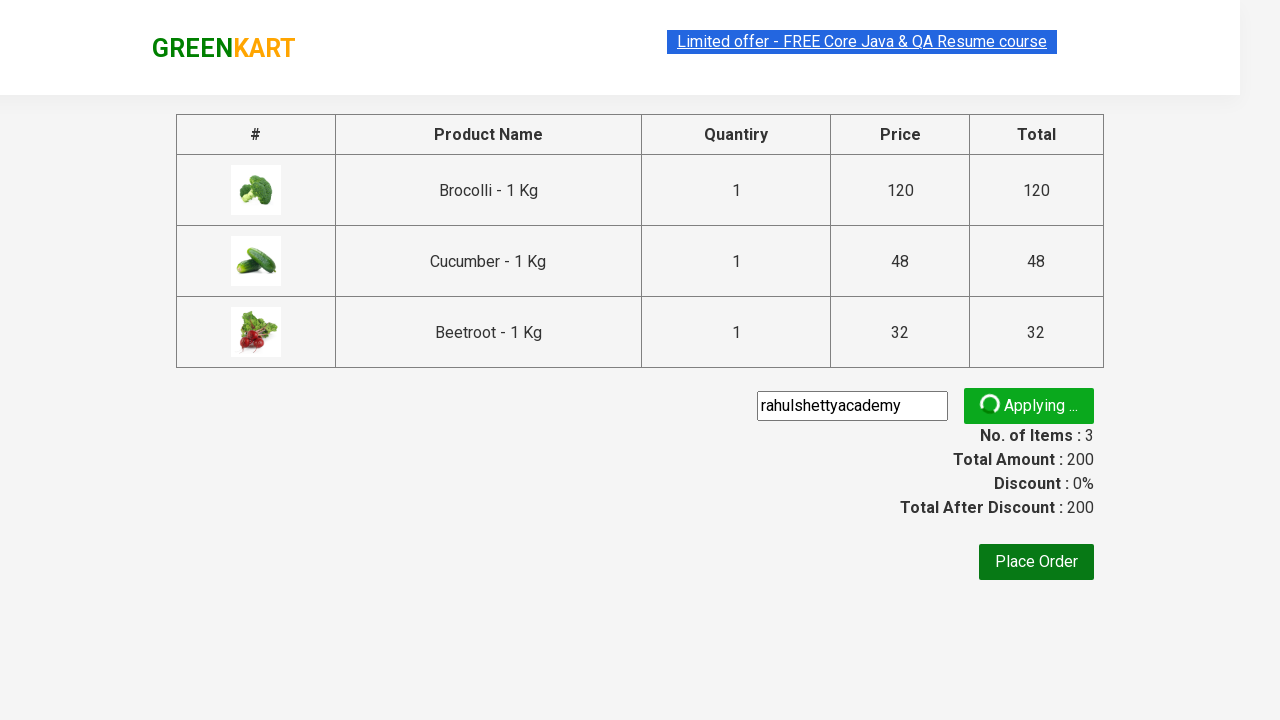

Promo code validation message appeared on screen
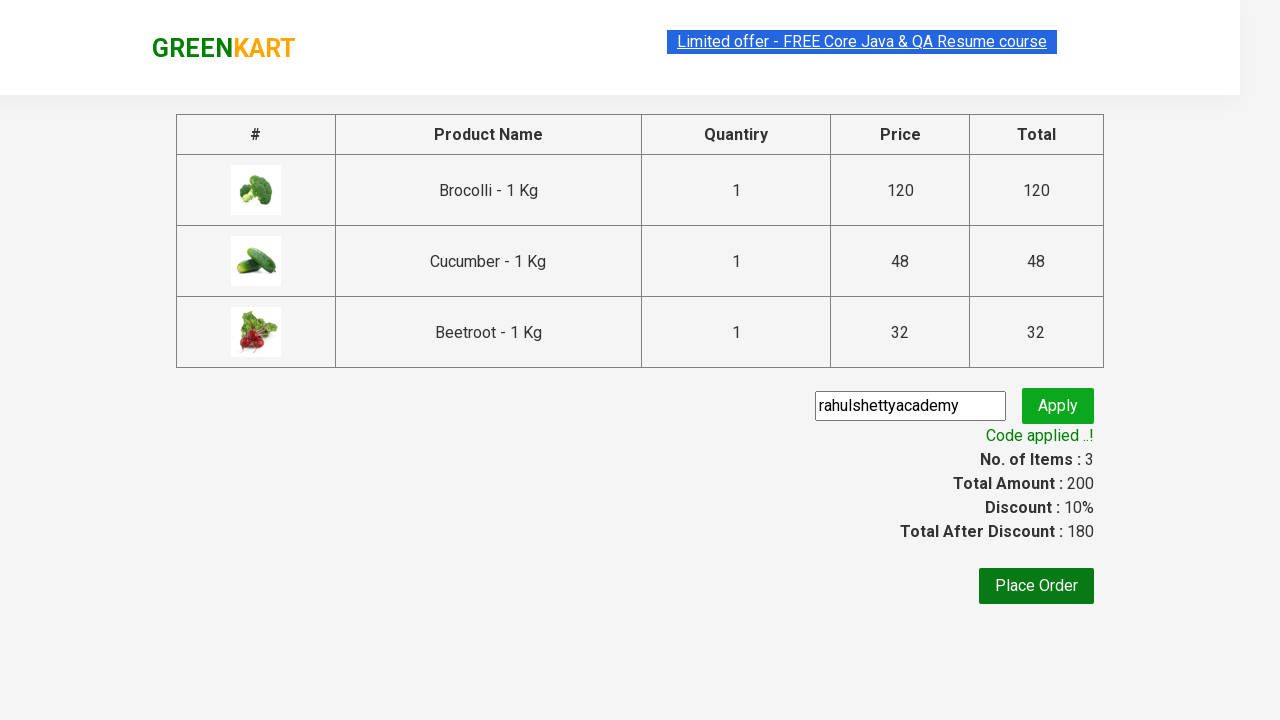

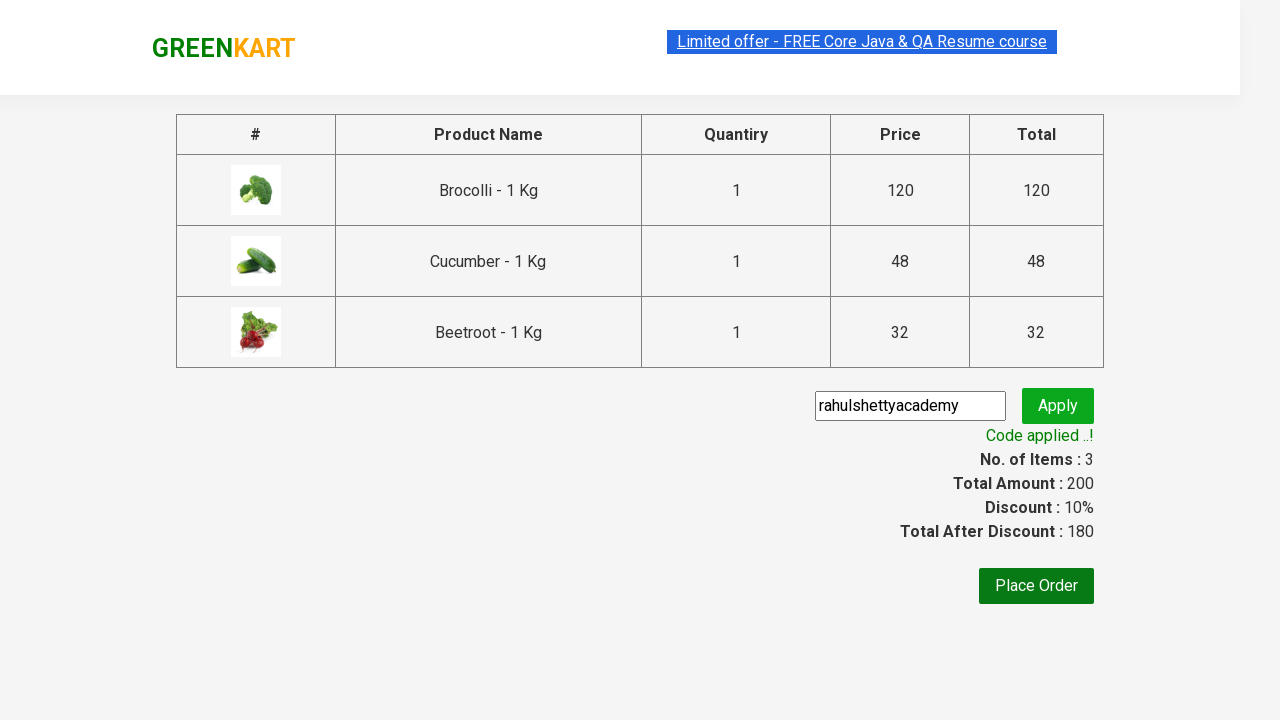